Tests multi-select dropdown functionality by selecting multiple options using different selection methods

Starting URL: https://www.w3schools.com/tags/tryit.asp?filename=tryhtml_select_multiple

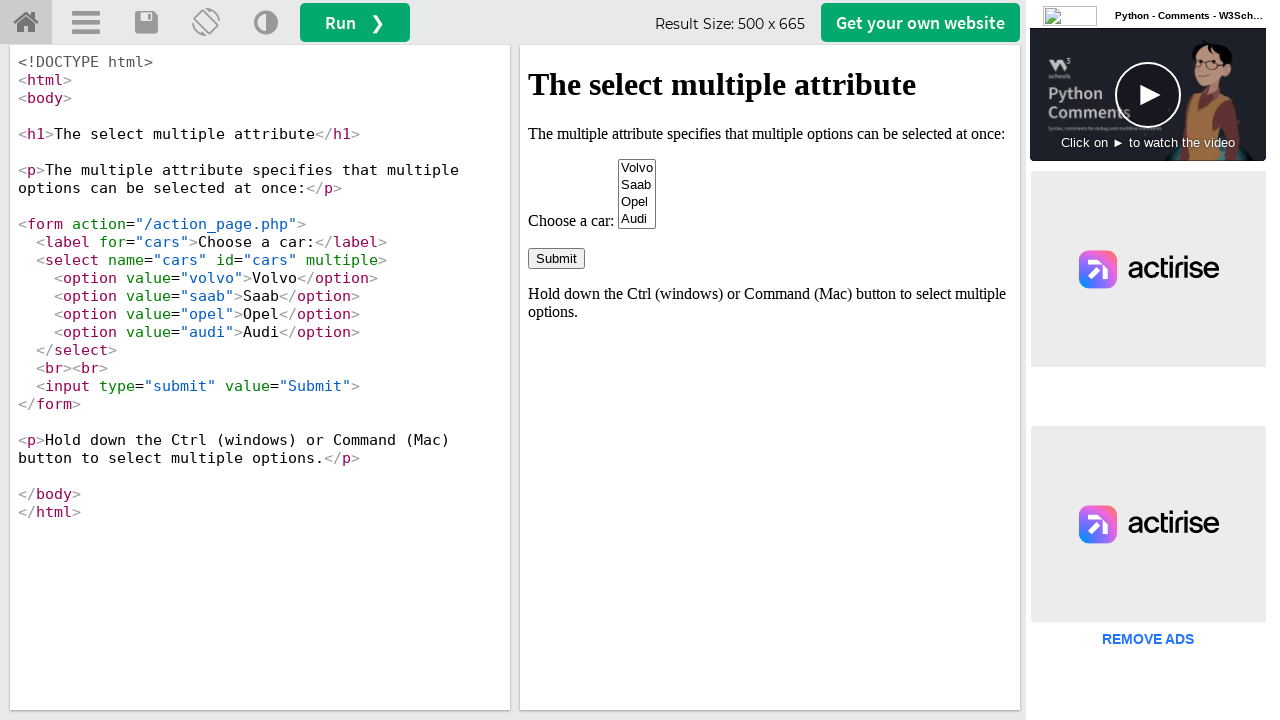

Located iframe containing the select element
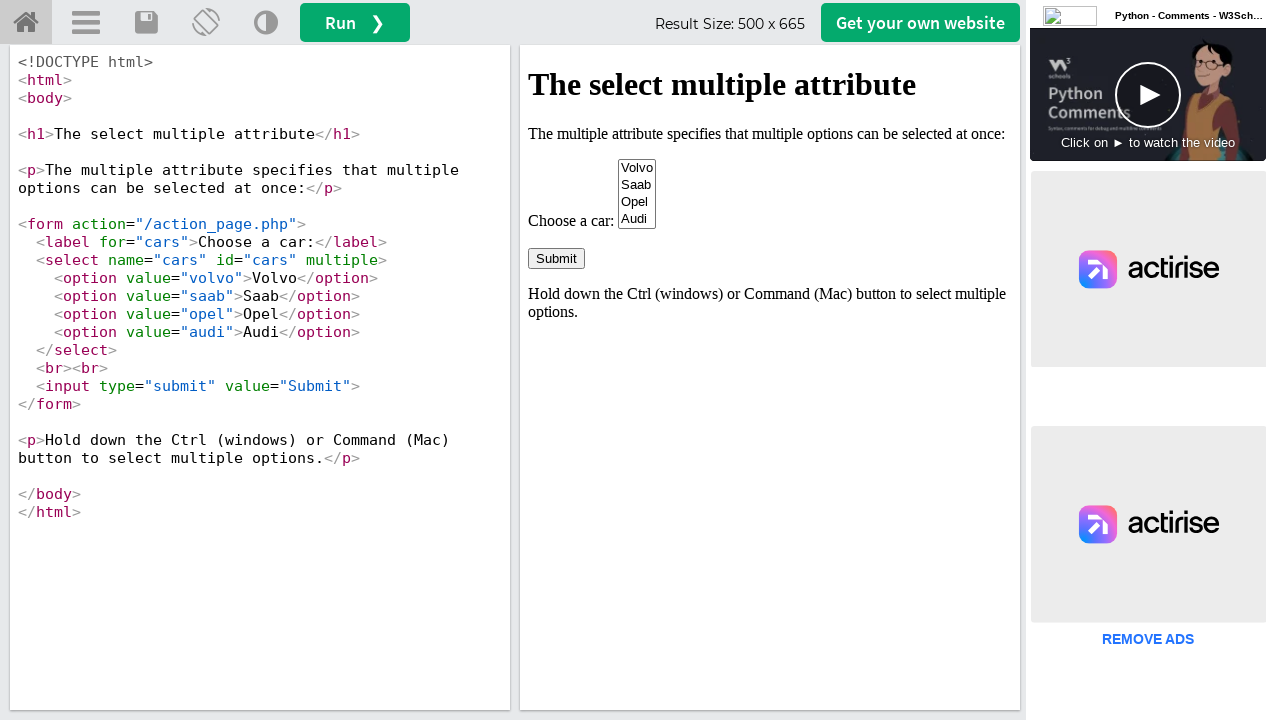

Located the multi-select dropdown element
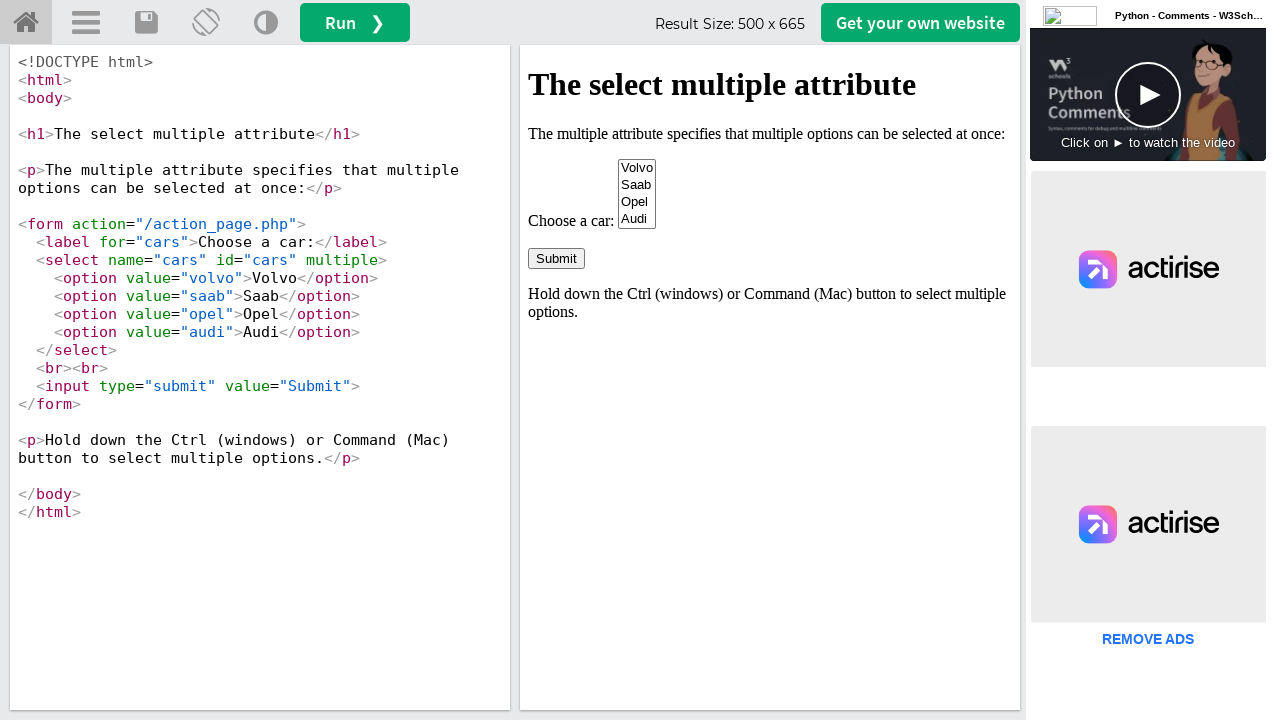

Selected Volvo by index 0 on iframe[name='iframeResult'] >> internal:control=enter-frame >> select[name='cars
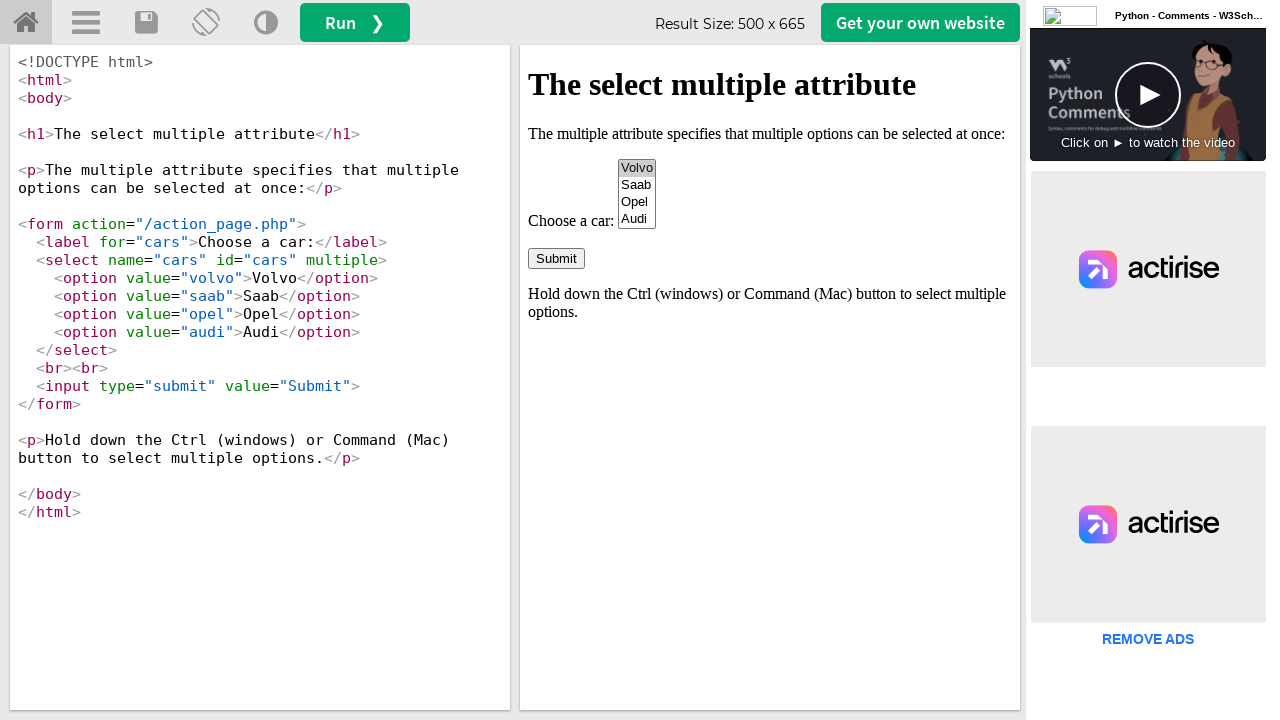

Selected Saab by value on iframe[name='iframeResult'] >> internal:control=enter-frame >> select[name='cars
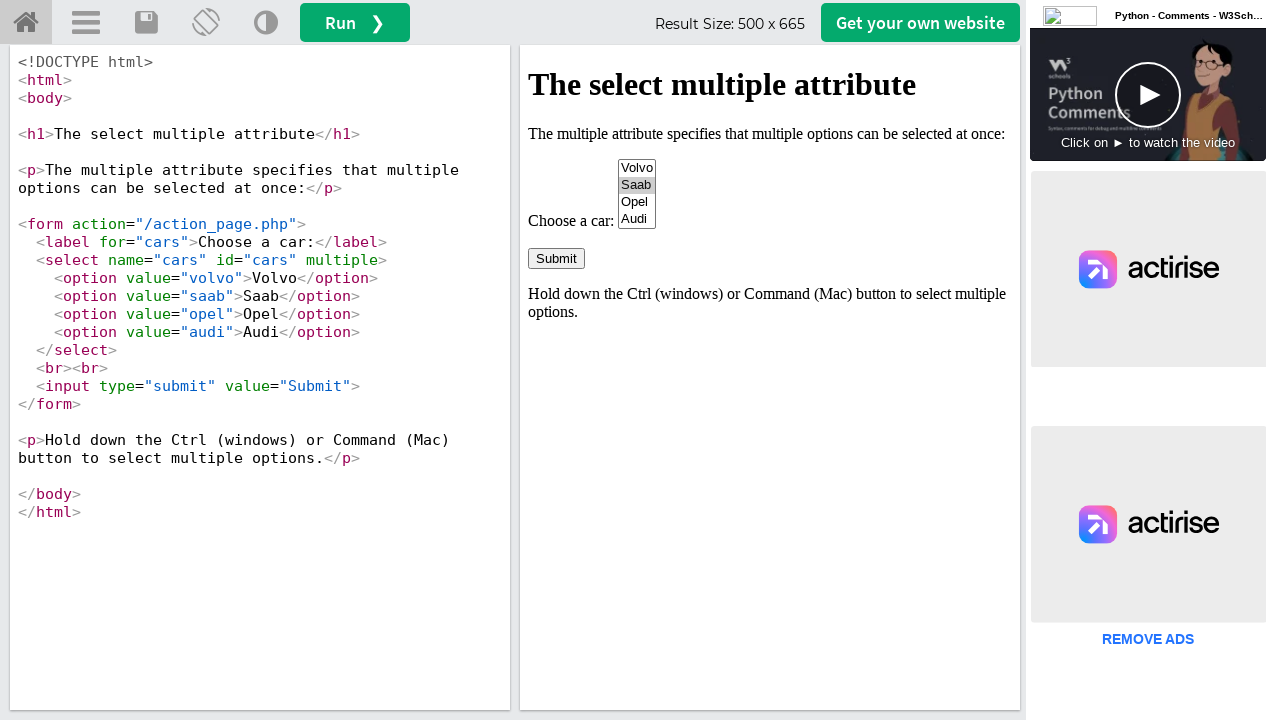

Selected Audi by visible text label on iframe[name='iframeResult'] >> internal:control=enter-frame >> select[name='cars
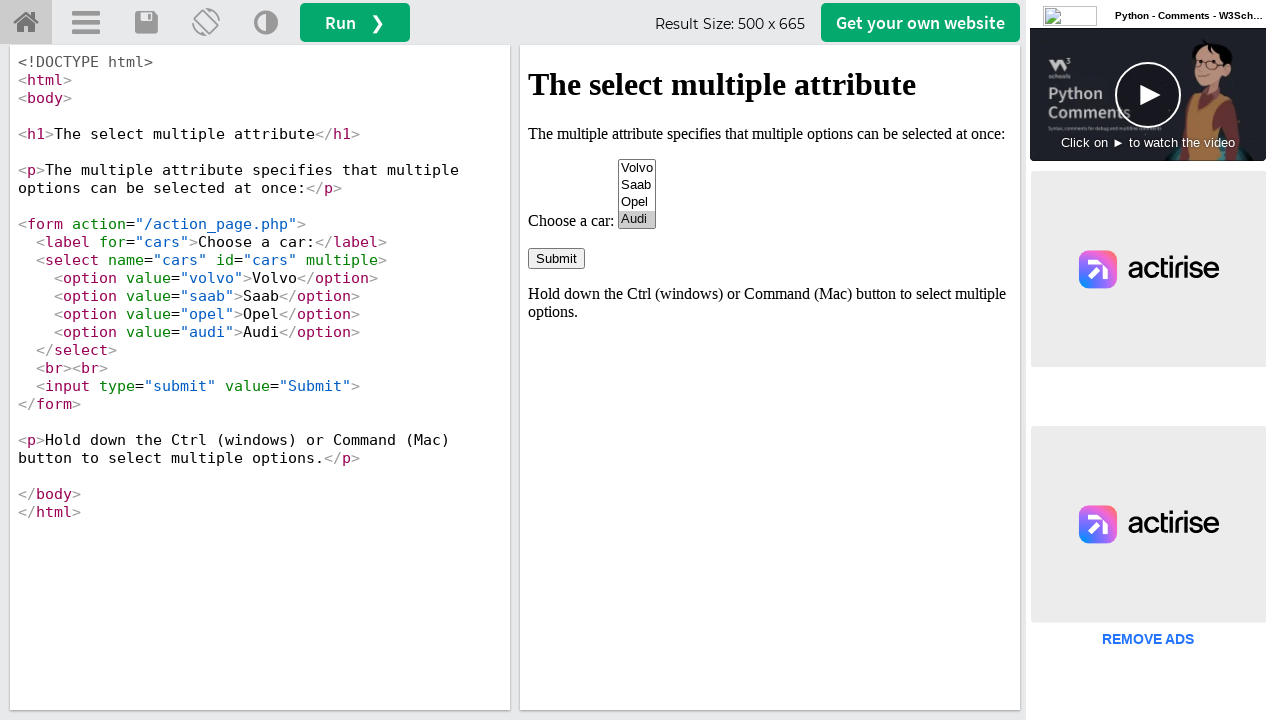

Selected Opel by index 2 on iframe[name='iframeResult'] >> internal:control=enter-frame >> select[name='cars
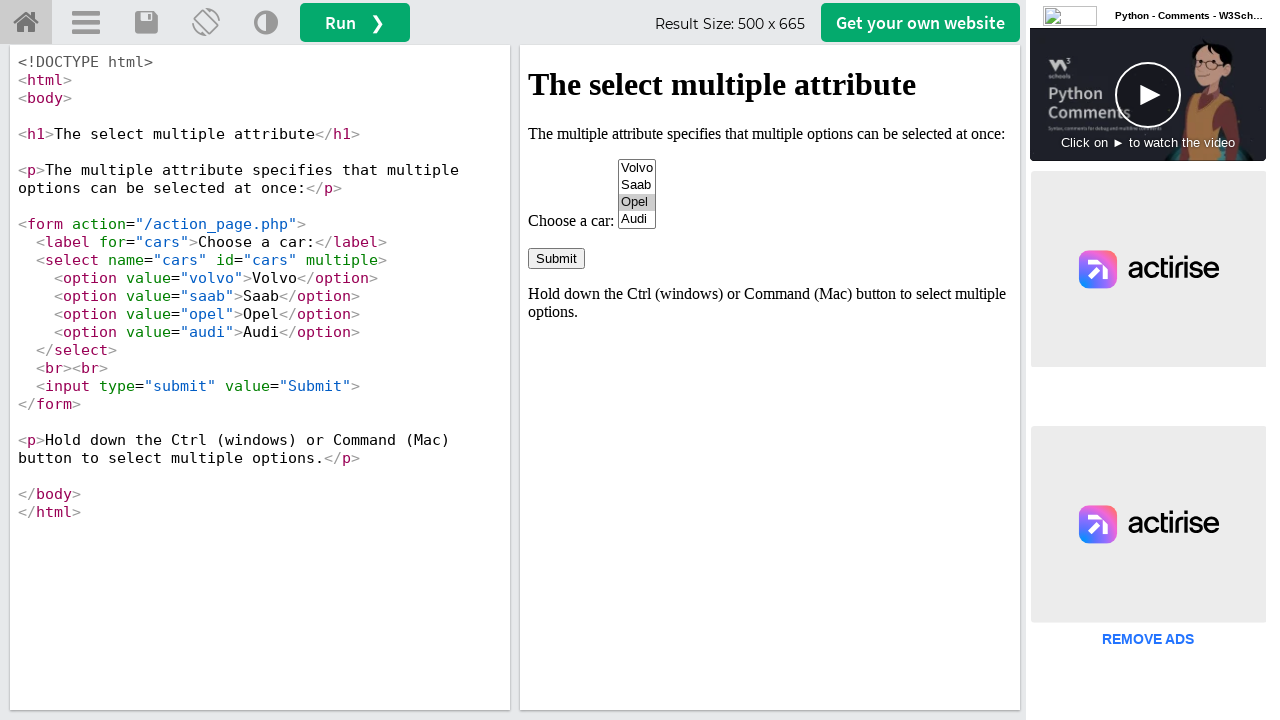

Selected all four options (Volvo, Saab, Audi, Opel) simultaneously on iframe[name='iframeResult'] >> internal:control=enter-frame >> select[name='cars
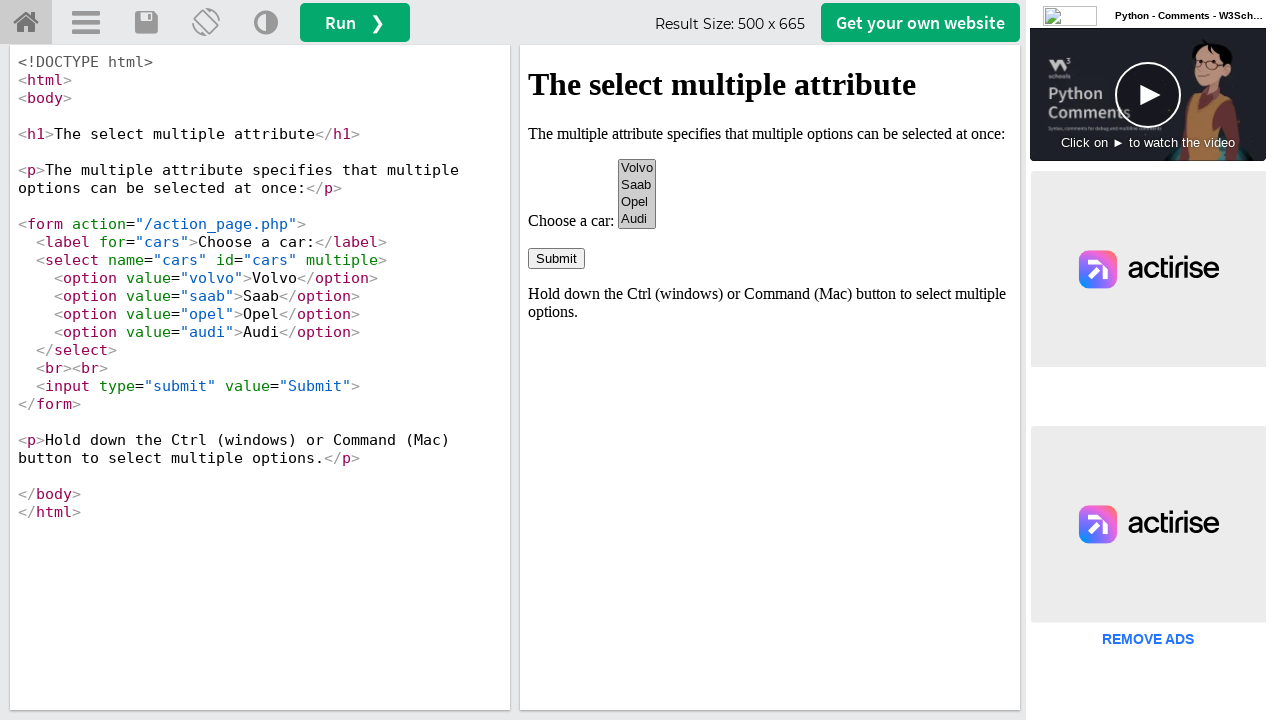

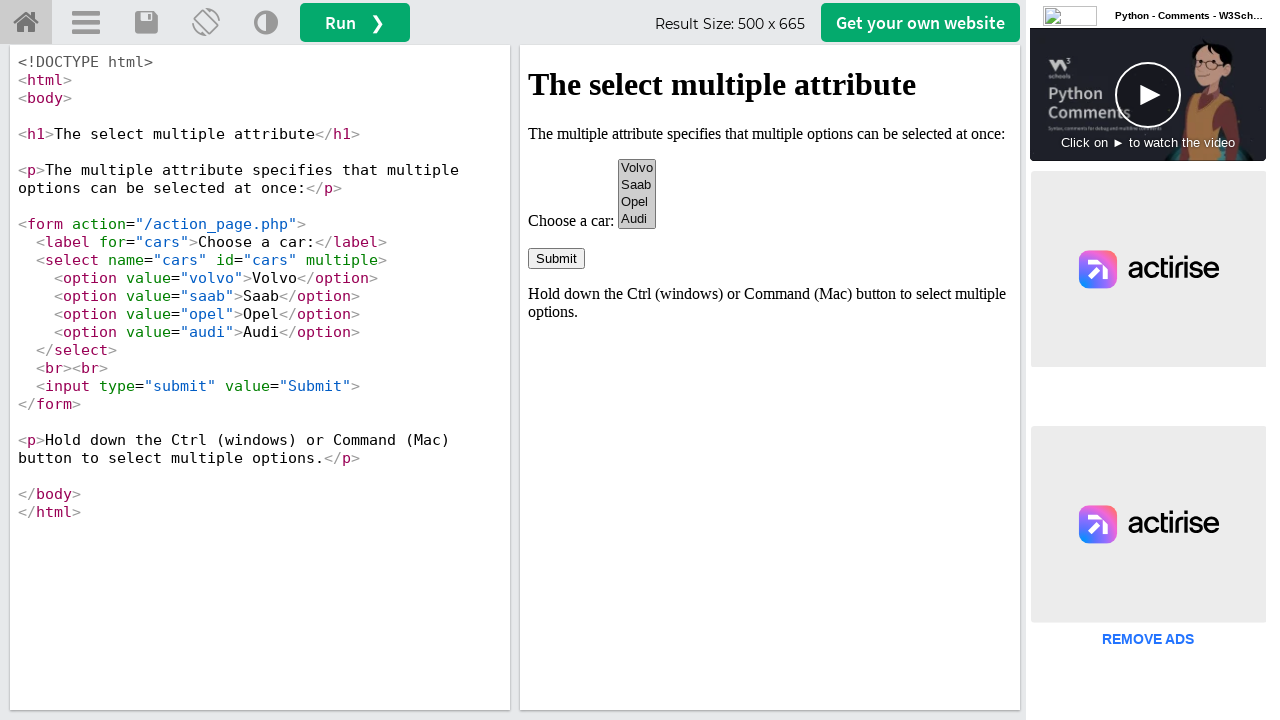